Searches for Brocolli, adds quantity, clicks add button, and proceeds to checkout

Starting URL: https://rahulshettyacademy.com/seleniumPractise/#/

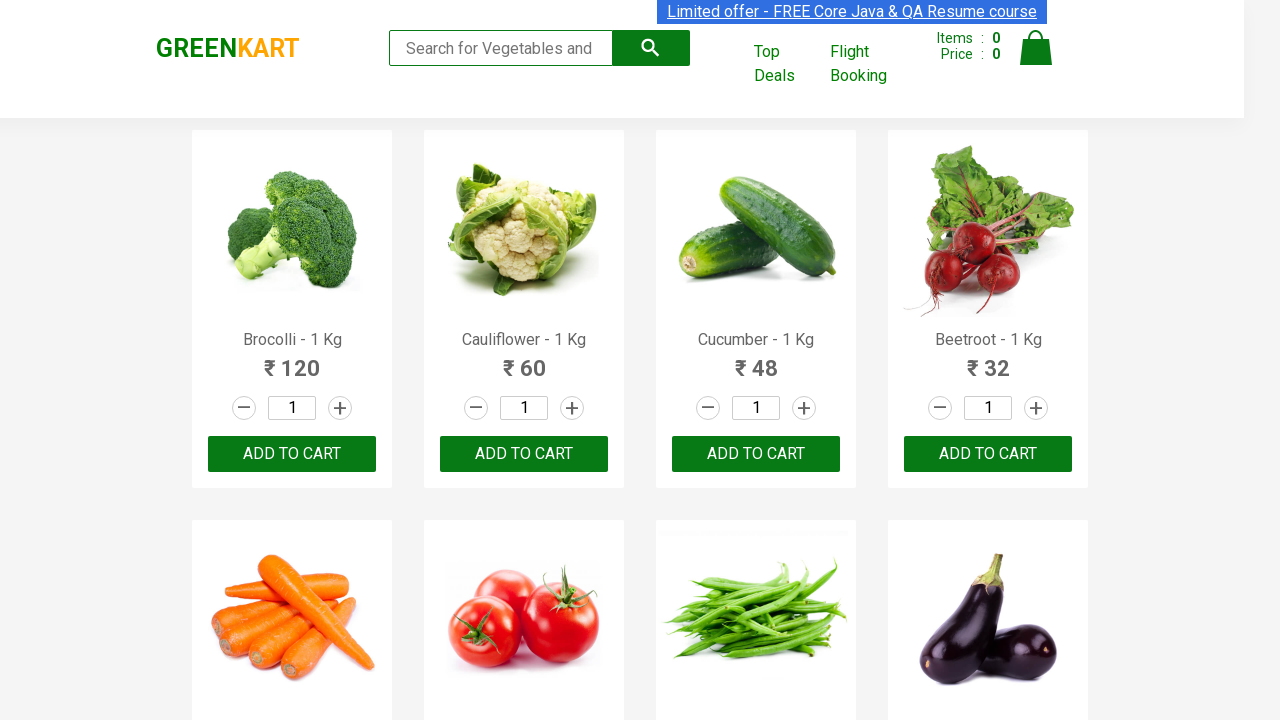

Filled search field with 'Brocolli' on .search-keyword
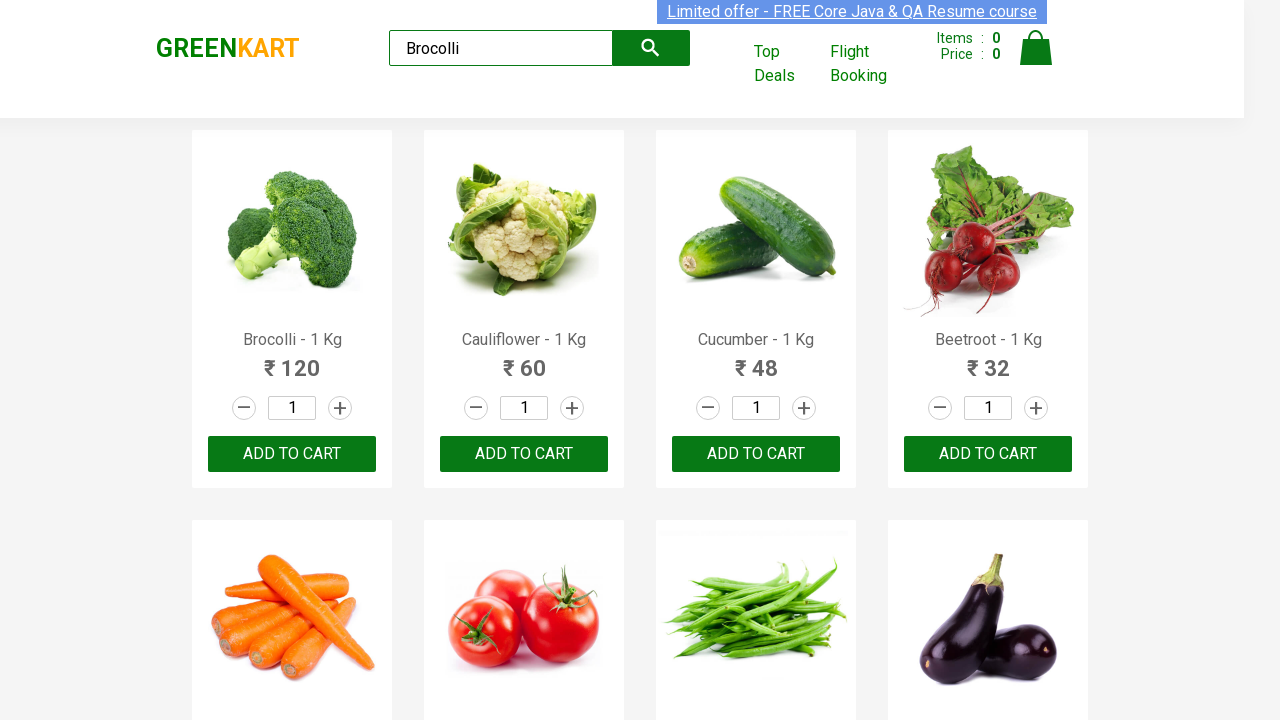

Product list loaded
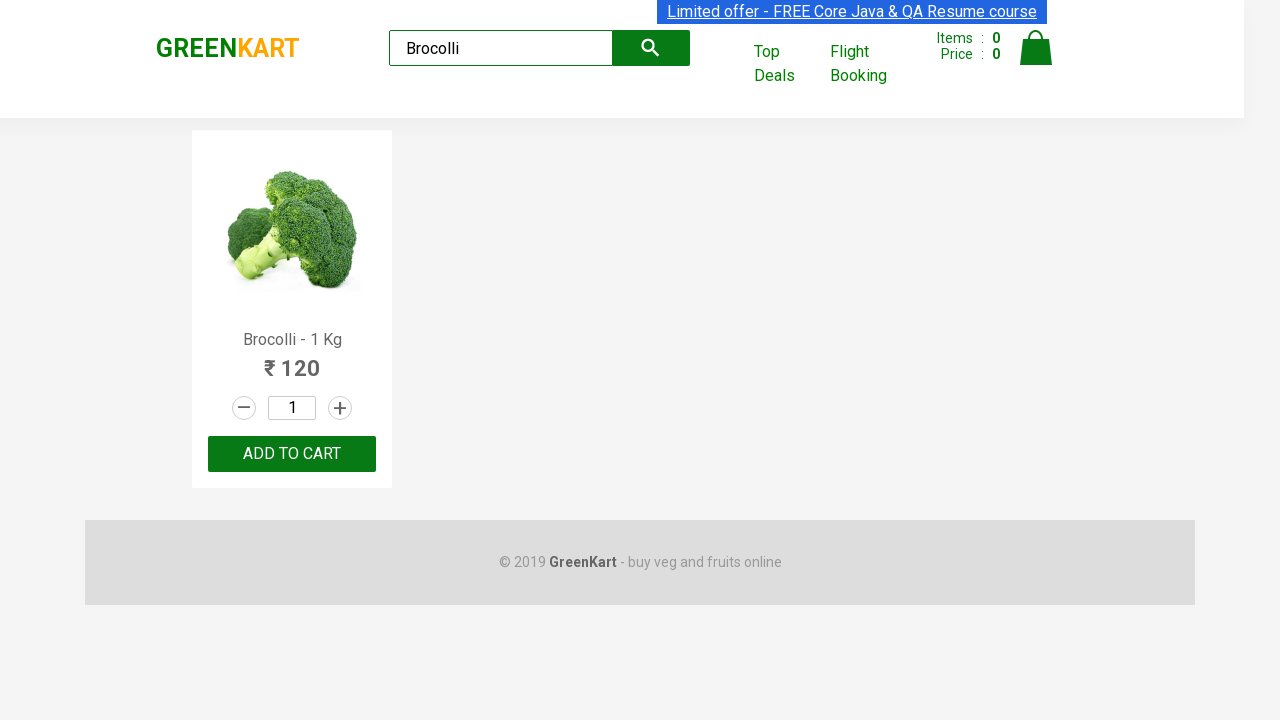

Clicked increment button to increase quantity at (340, 408) on .increment
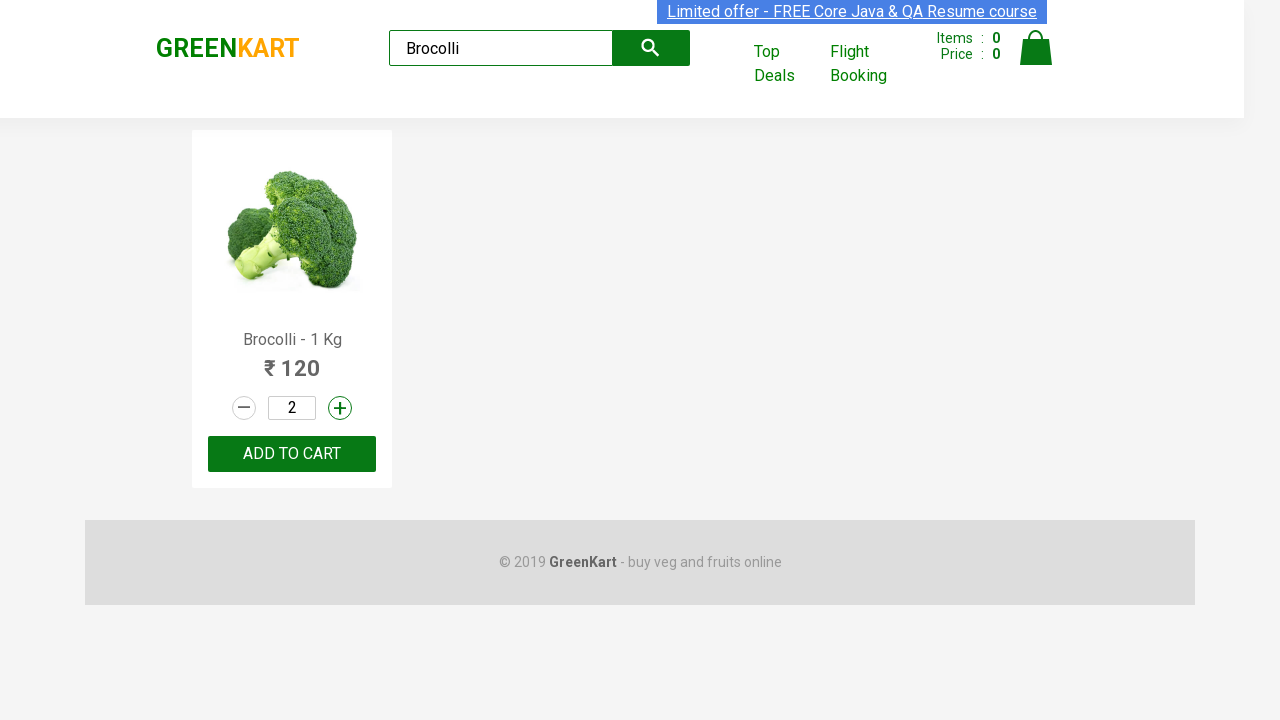

Clicked increment button to increase quantity at (340, 408) on .increment
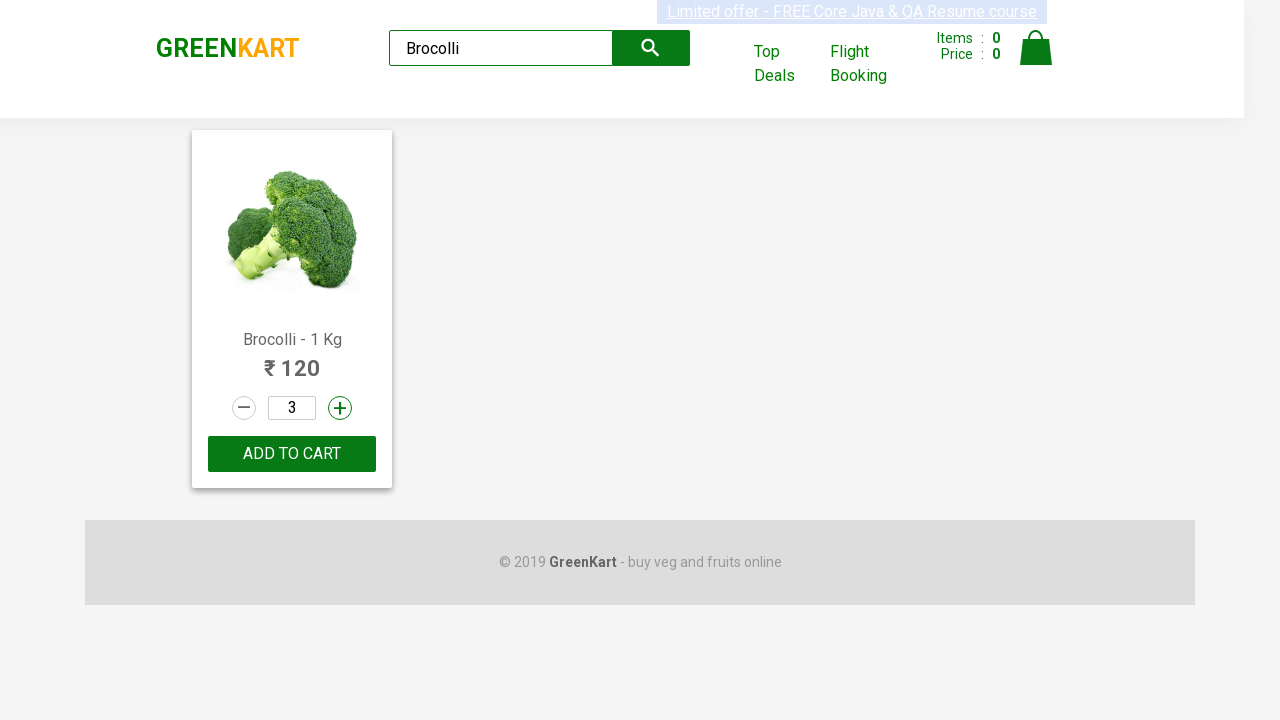

Clicked increment button to increase quantity at (340, 408) on .increment
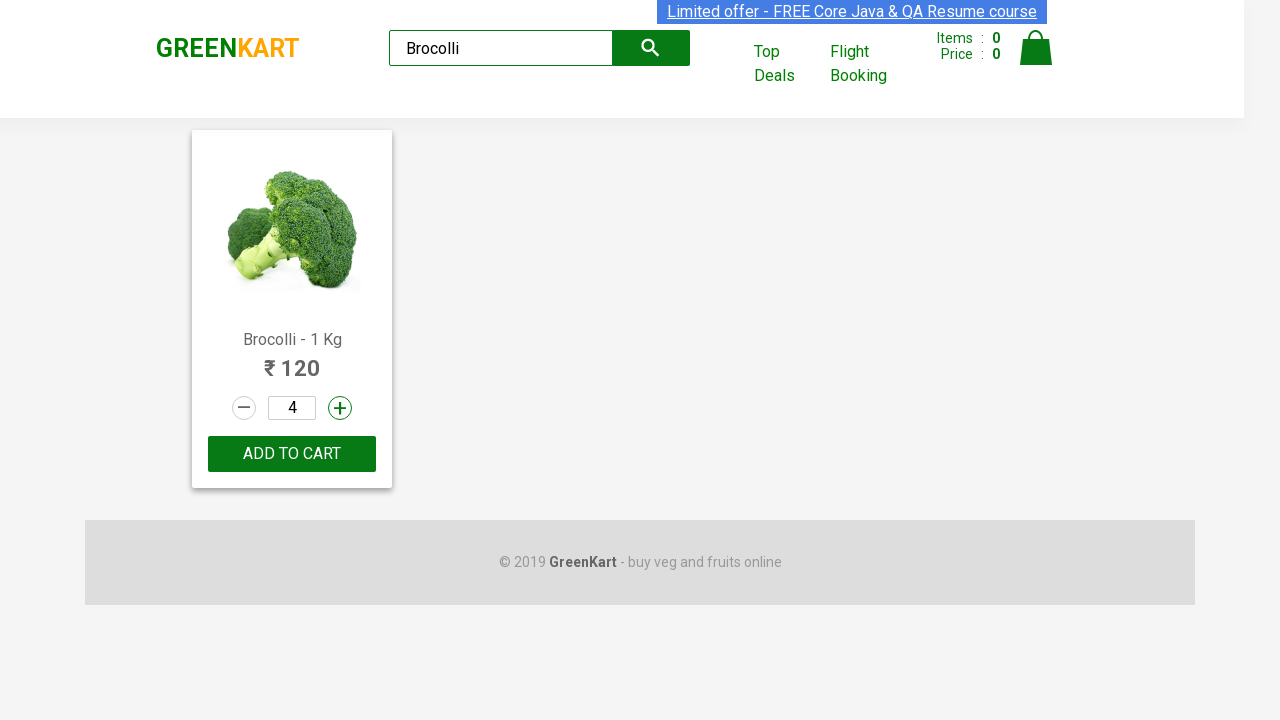

Clicked Add to cart button at (292, 454) on .product-action button
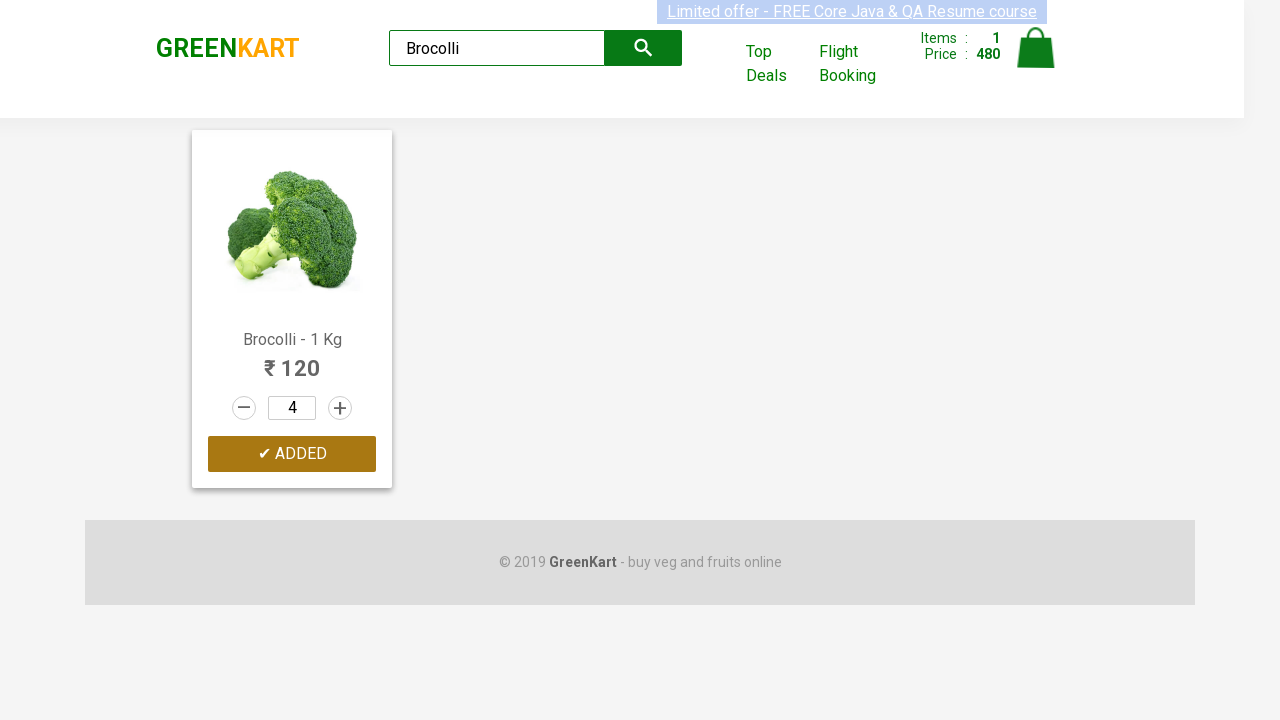

Clicked cart icon to view cart at (1036, 59) on .cart-icon
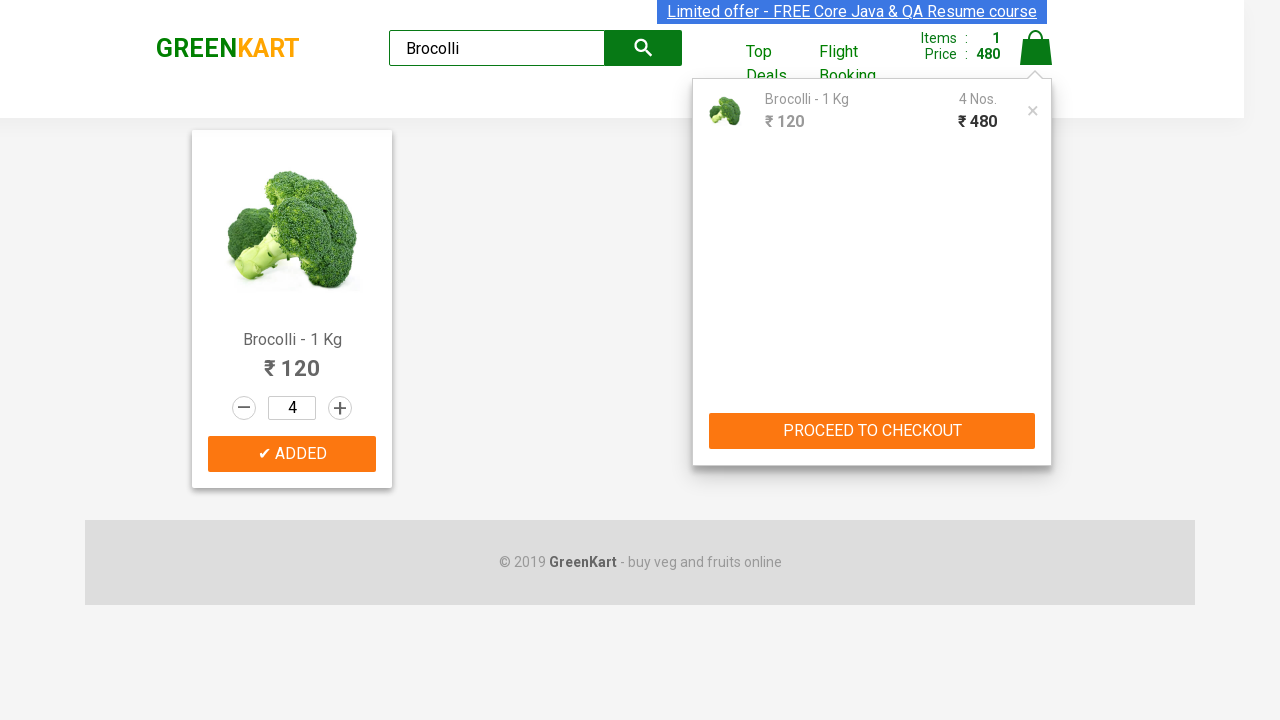

Clicked PROCEED TO CHECKOUT button to begin checkout at (872, 431) on text=PROCEED TO CHECKOUT
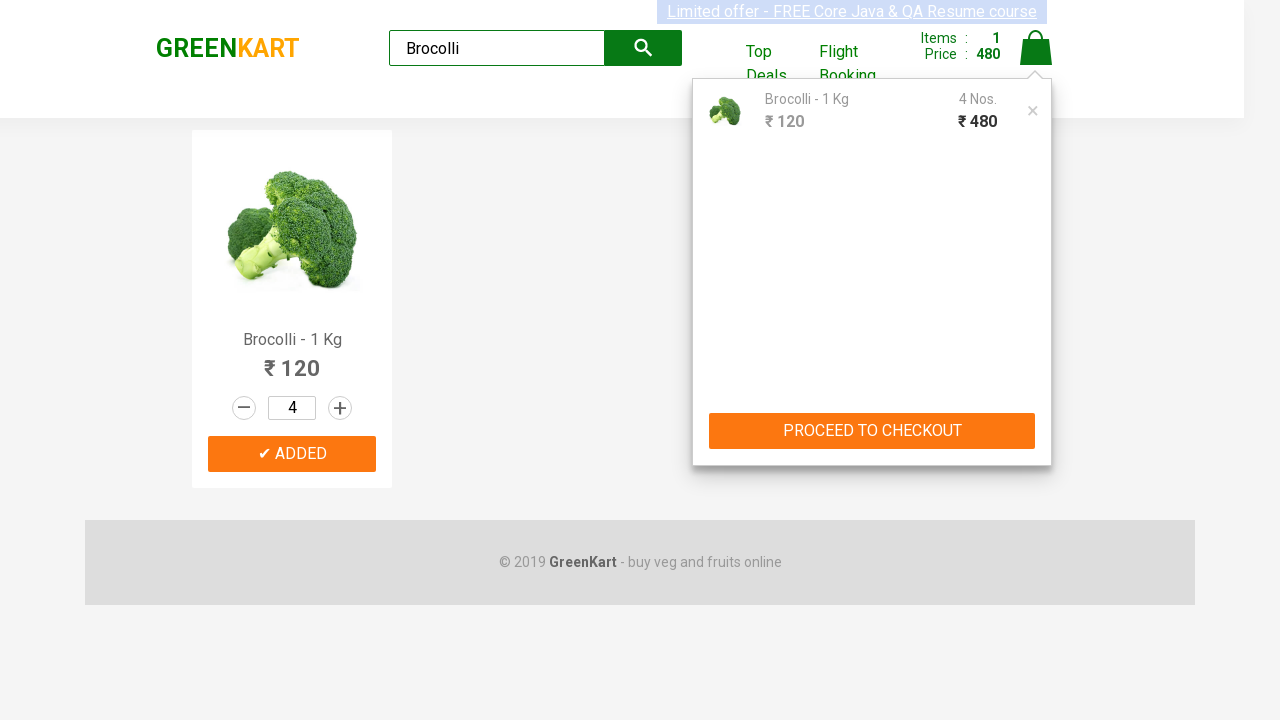

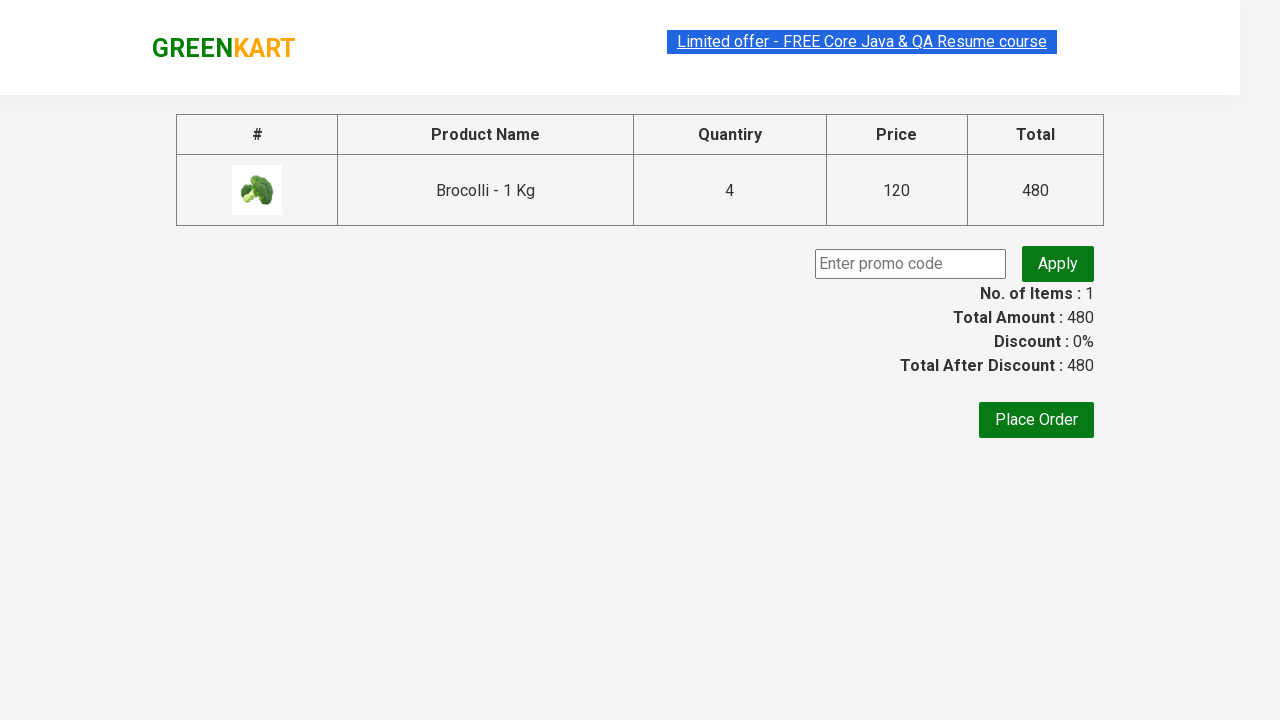